Tests JavaScript alert handling by clicking a button that triggers an alert and then accepting it

Starting URL: http://www.tizag.com/javascriptT/javascriptalert.php

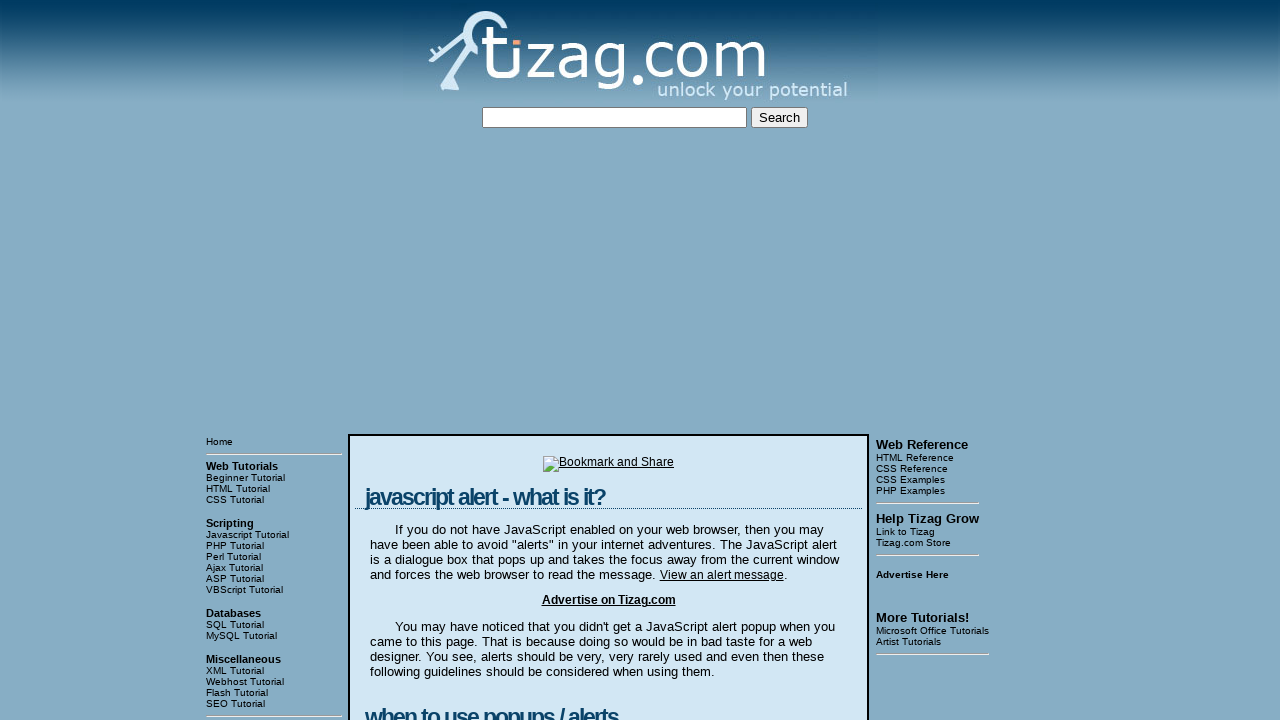

Clicked button to trigger JavaScript alert at (428, 361) on xpath=//html/body/table[3]/tbody/tr[1]/td[2]/table/tbody/tr/td/div[4]/form/input
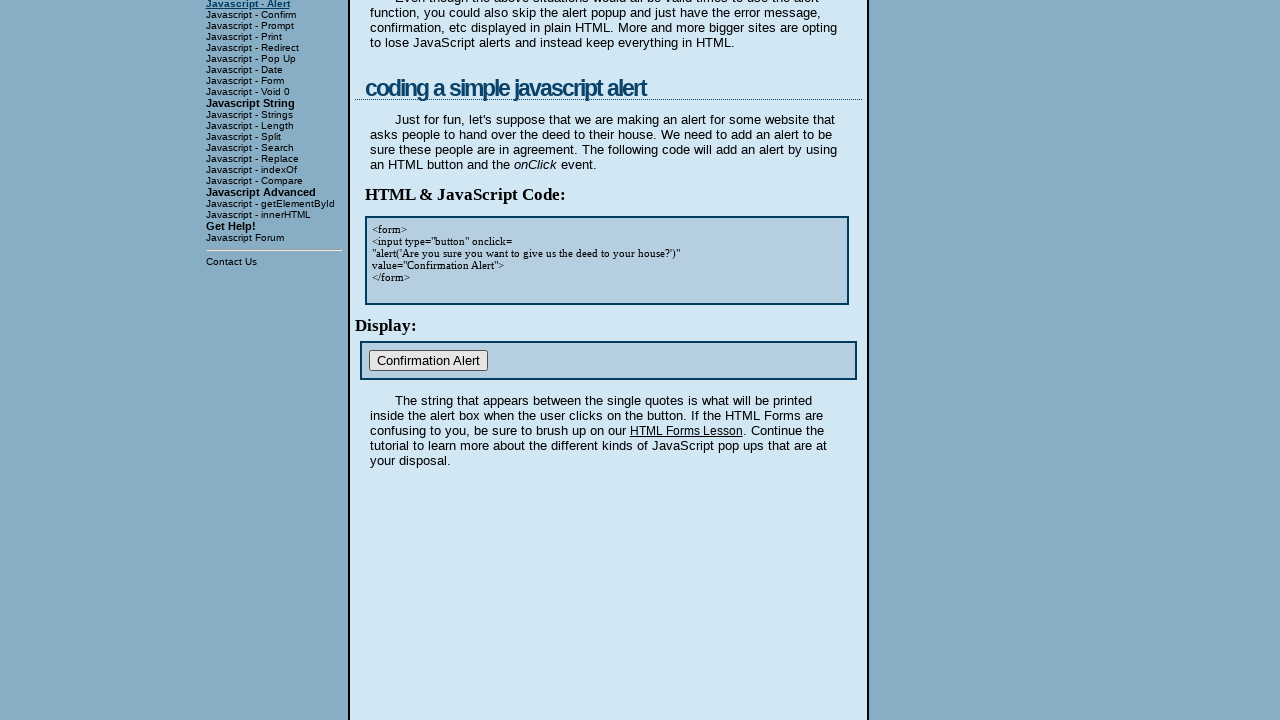

Set up dialog handler to accept alert
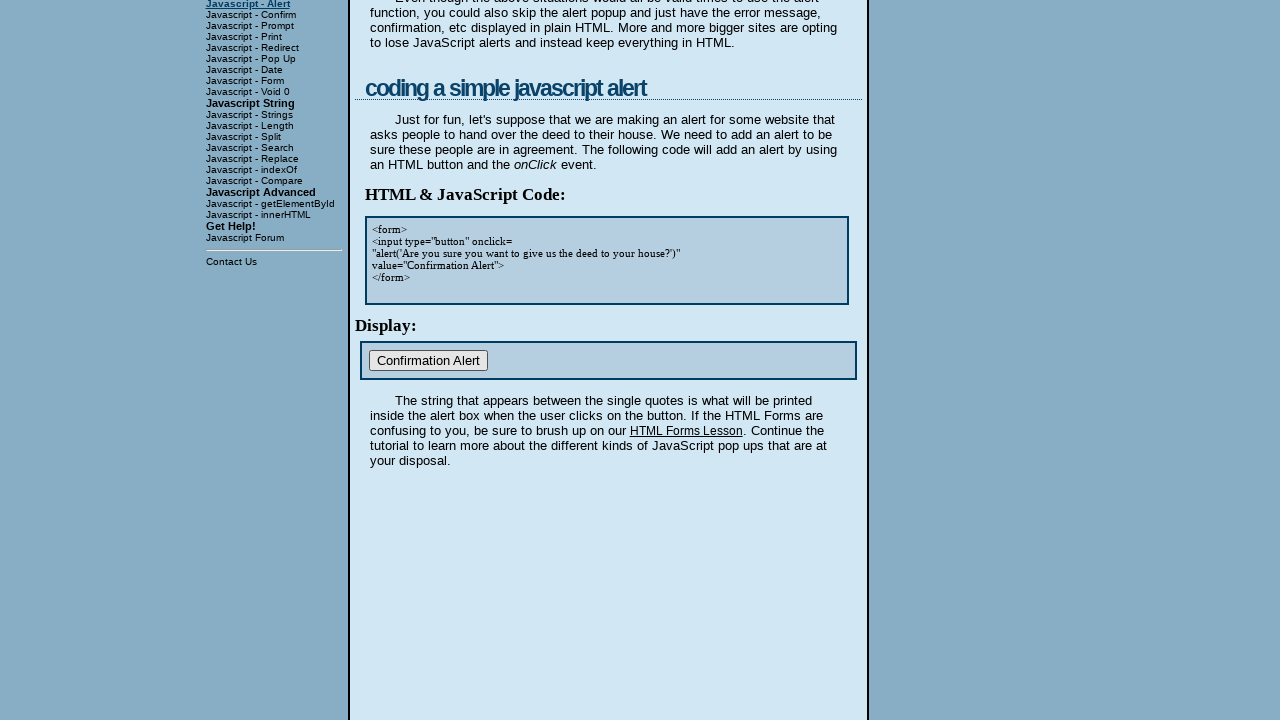

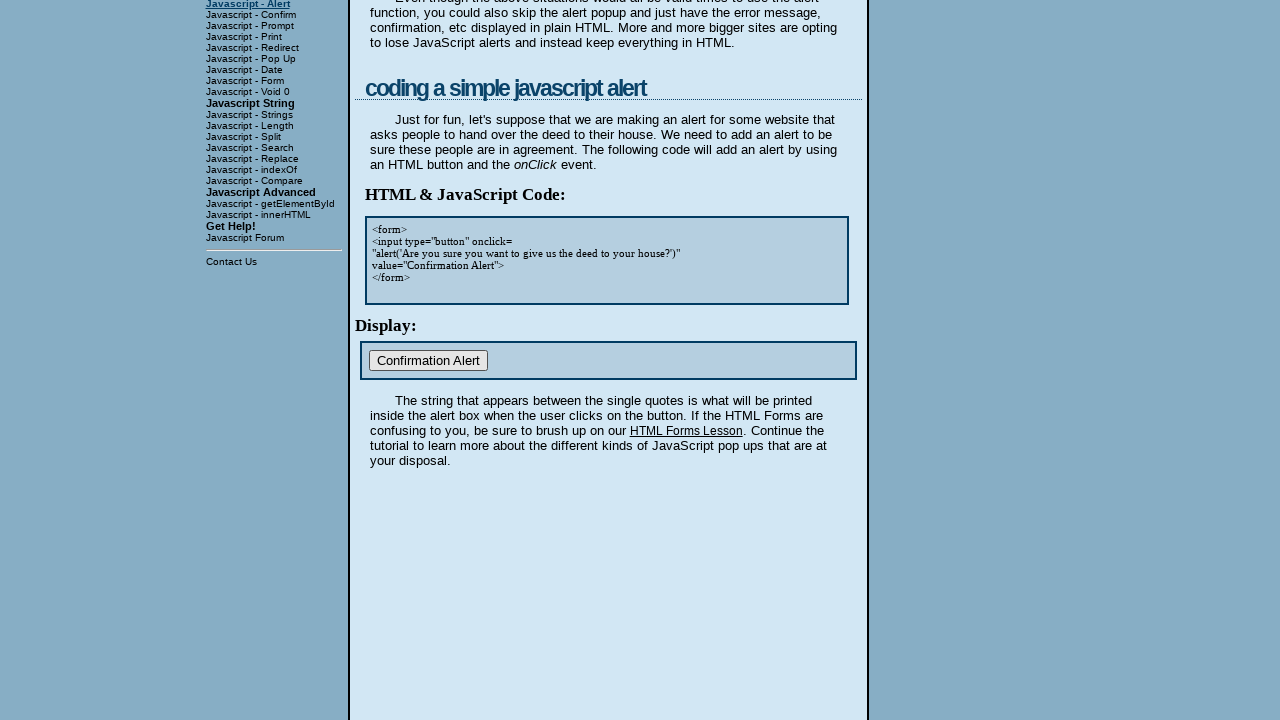